Tests the registration flow on hocmai.vn by filling out the signup form with user details including name, email, phone, and password

Starting URL: https://hocmai.vn/loginv2/signup.php

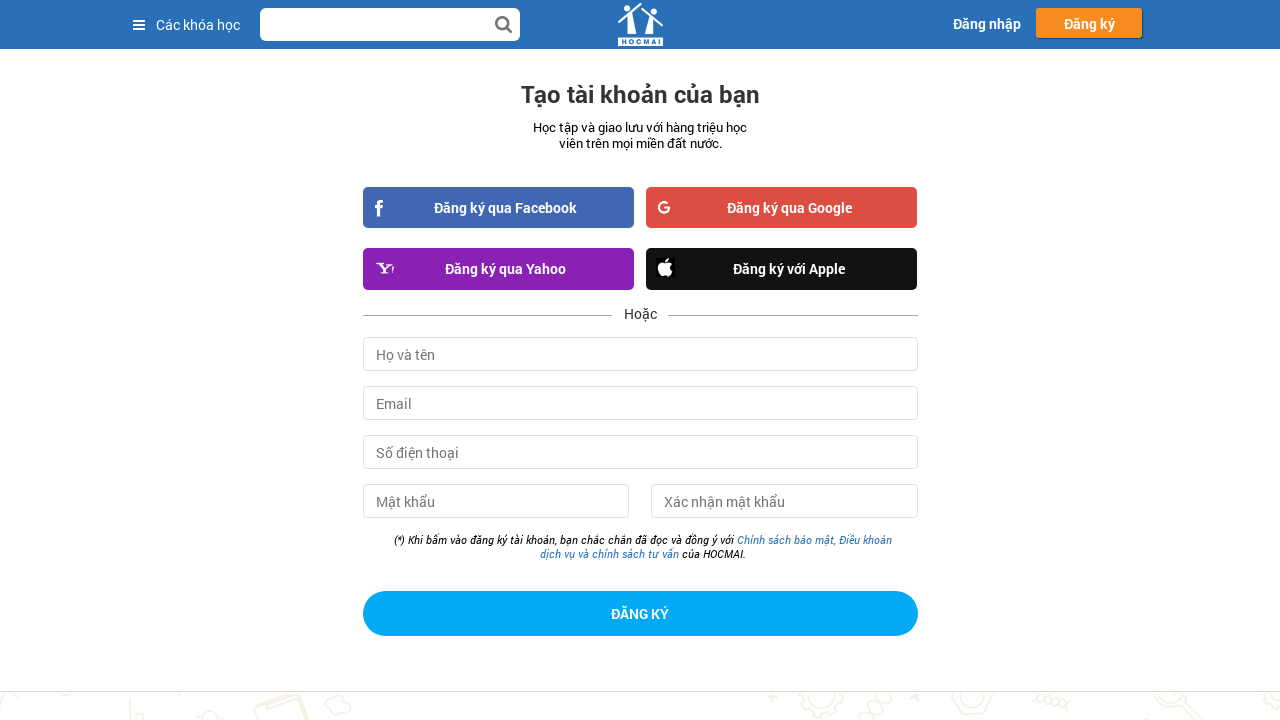

Filled in full name field with 'Nguyen Van Test' on input[name='name']
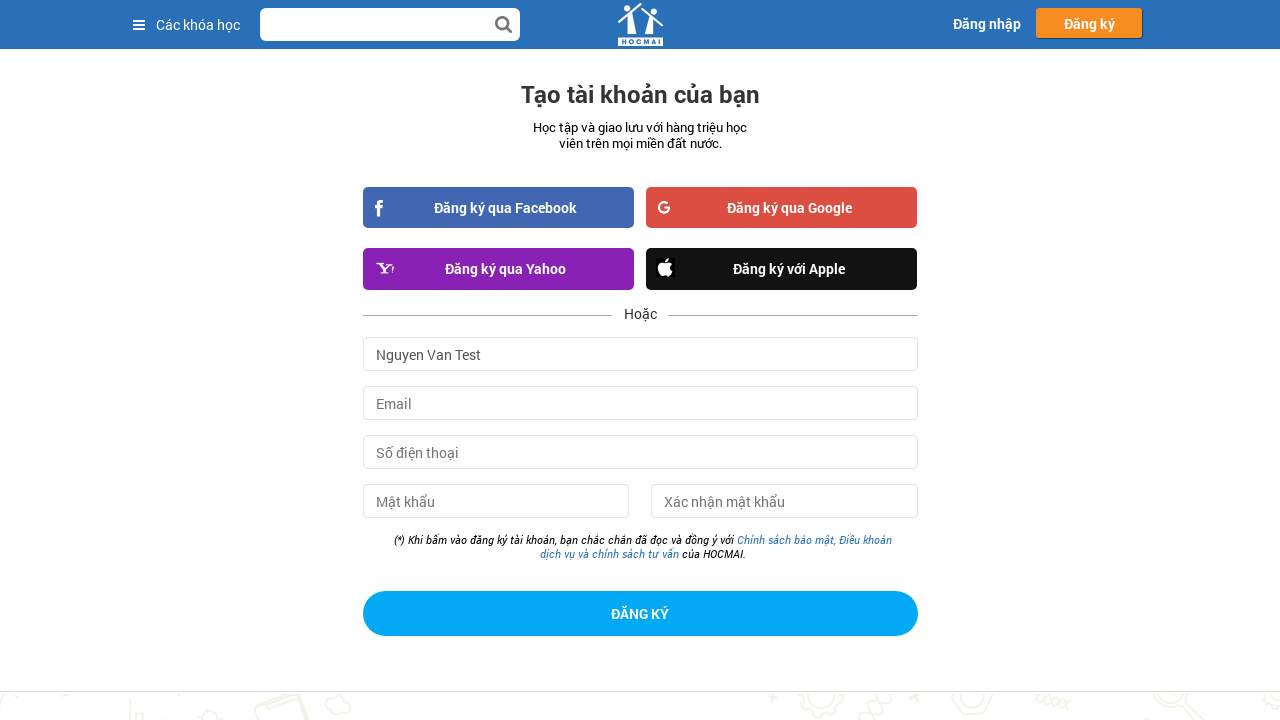

Filled in email field with 'testuser2024@gmail.com' on input[name='emailtxt']
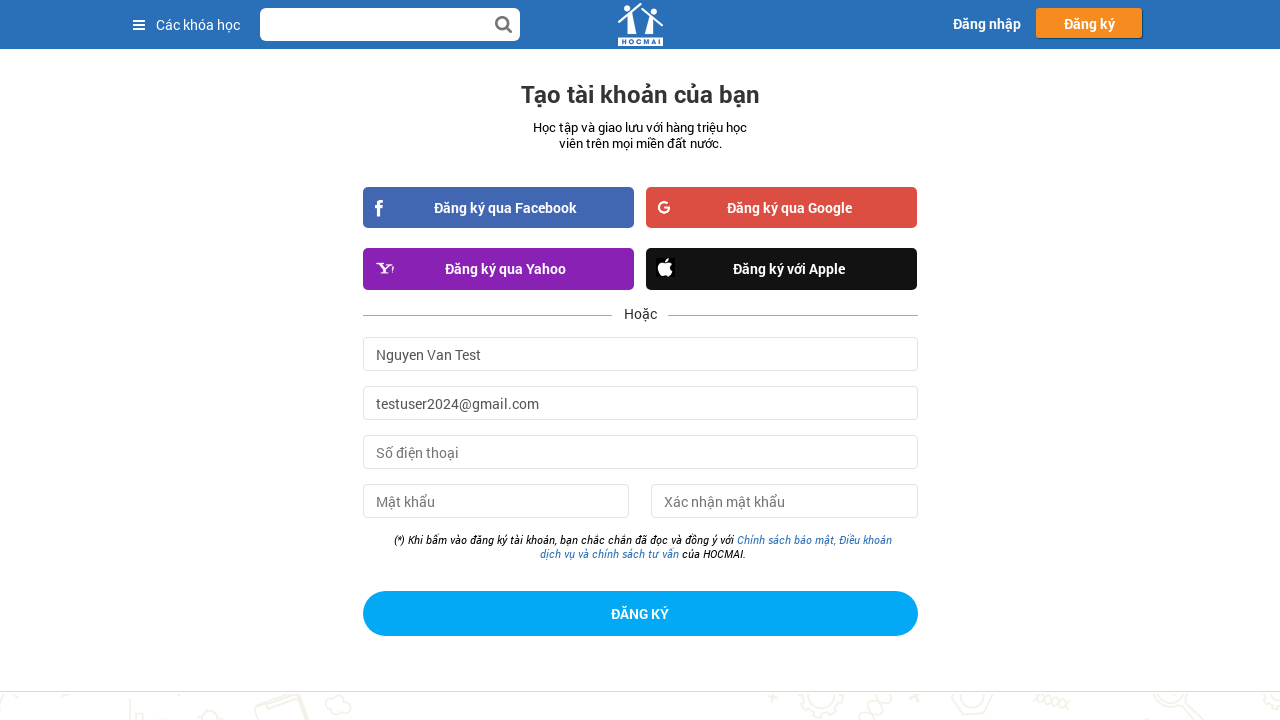

Clicked on phone field to trigger email validation at (640, 452) on input[name='phonetxt']
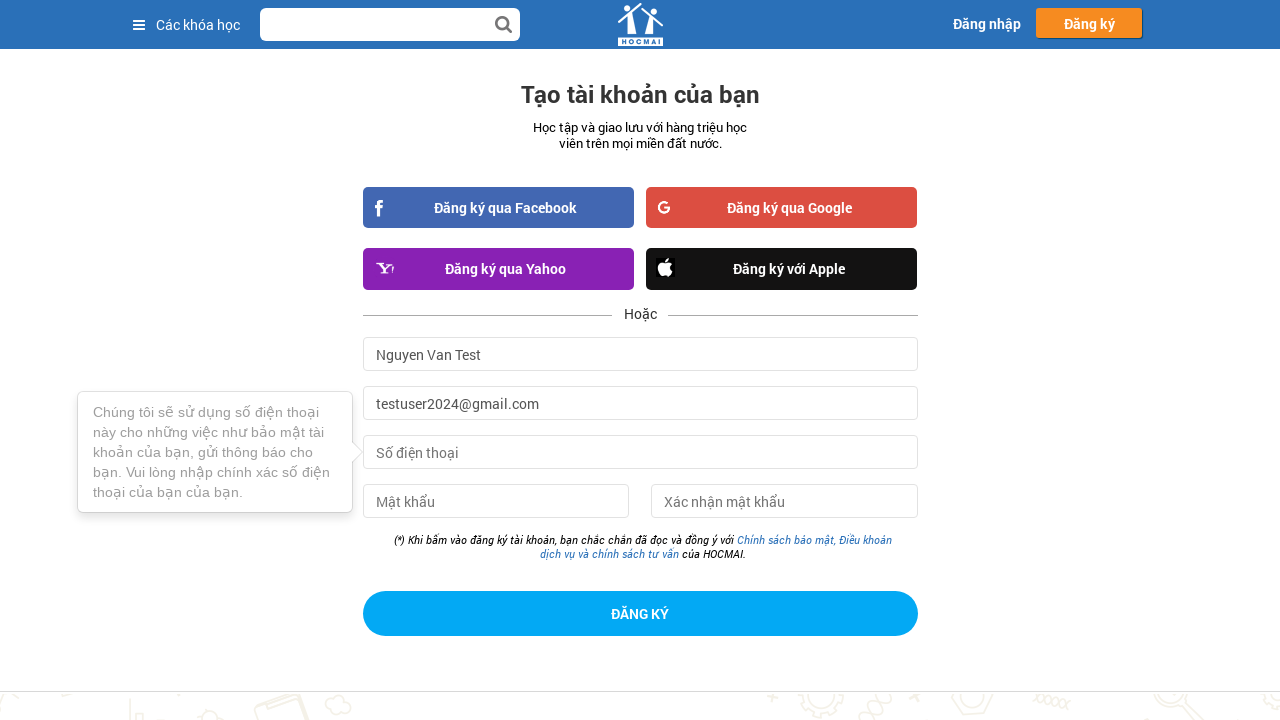

Updated email field to 'newuser2024test@gmail.com' on input[name='emailtxt']
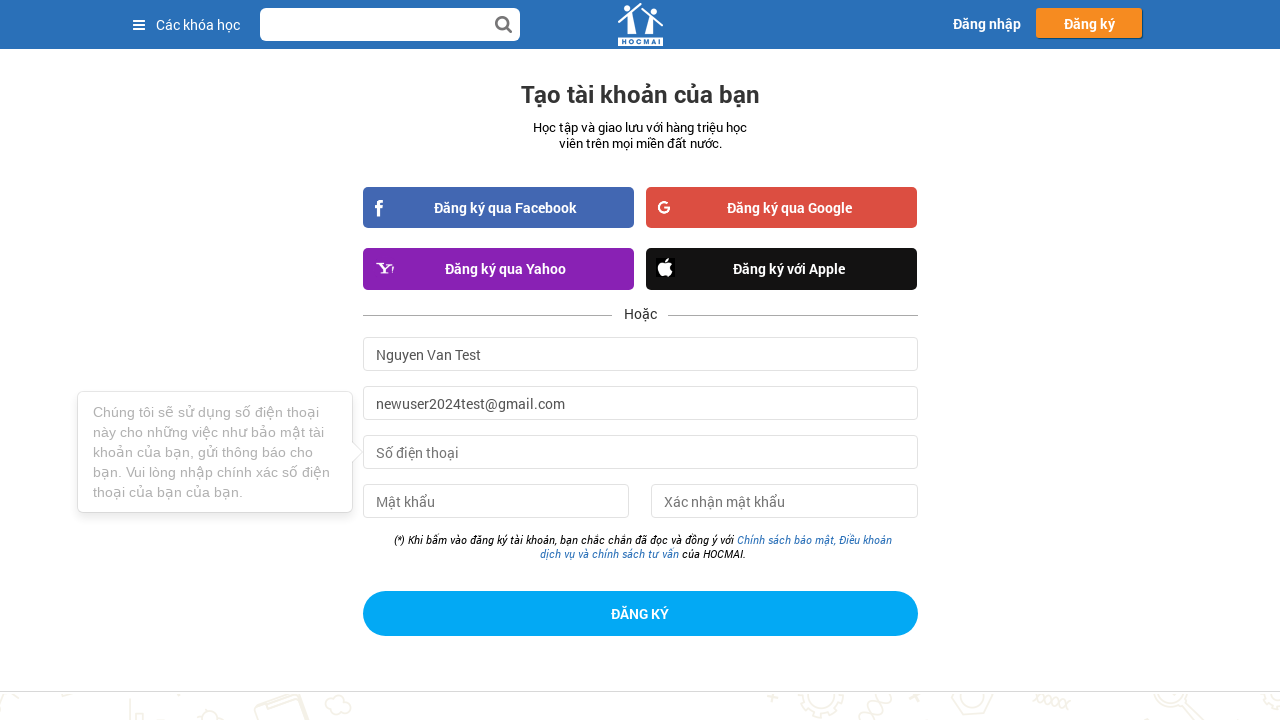

Filled in phone number field with '0912345678' on input[name='phonetxt']
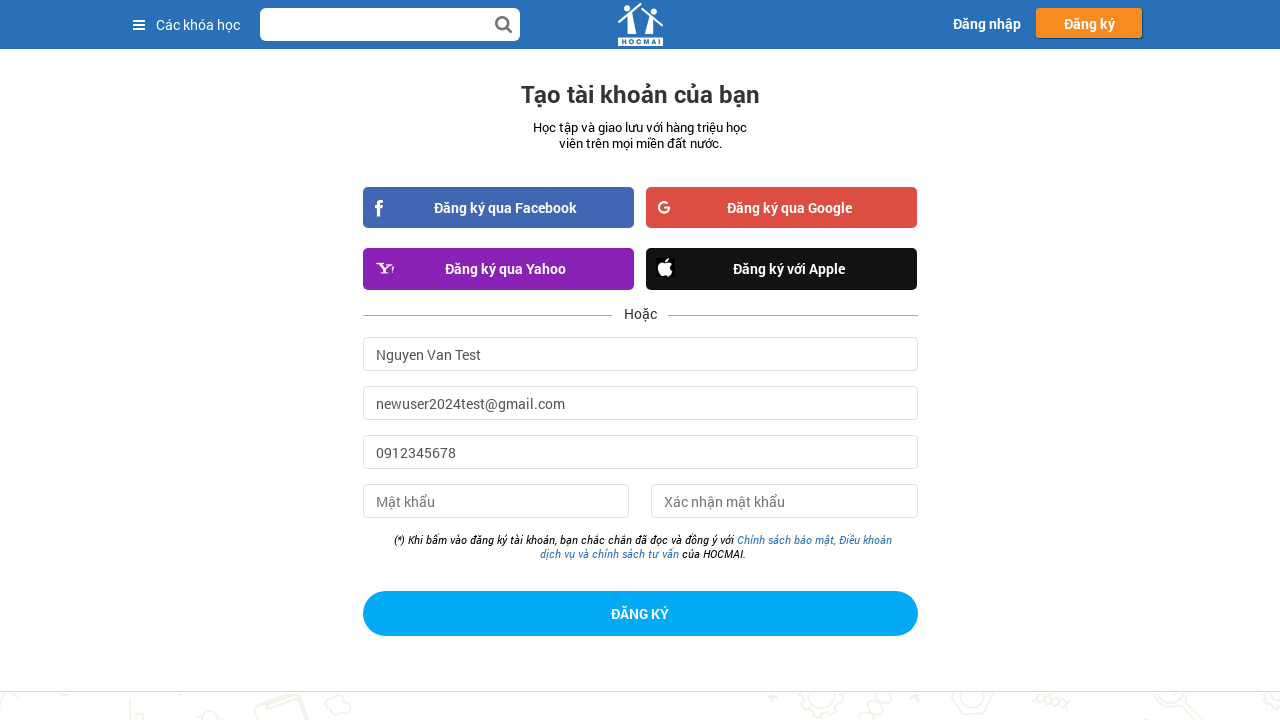

Filled in password field with 'TestPass123!' on input[name='passwordtxt']
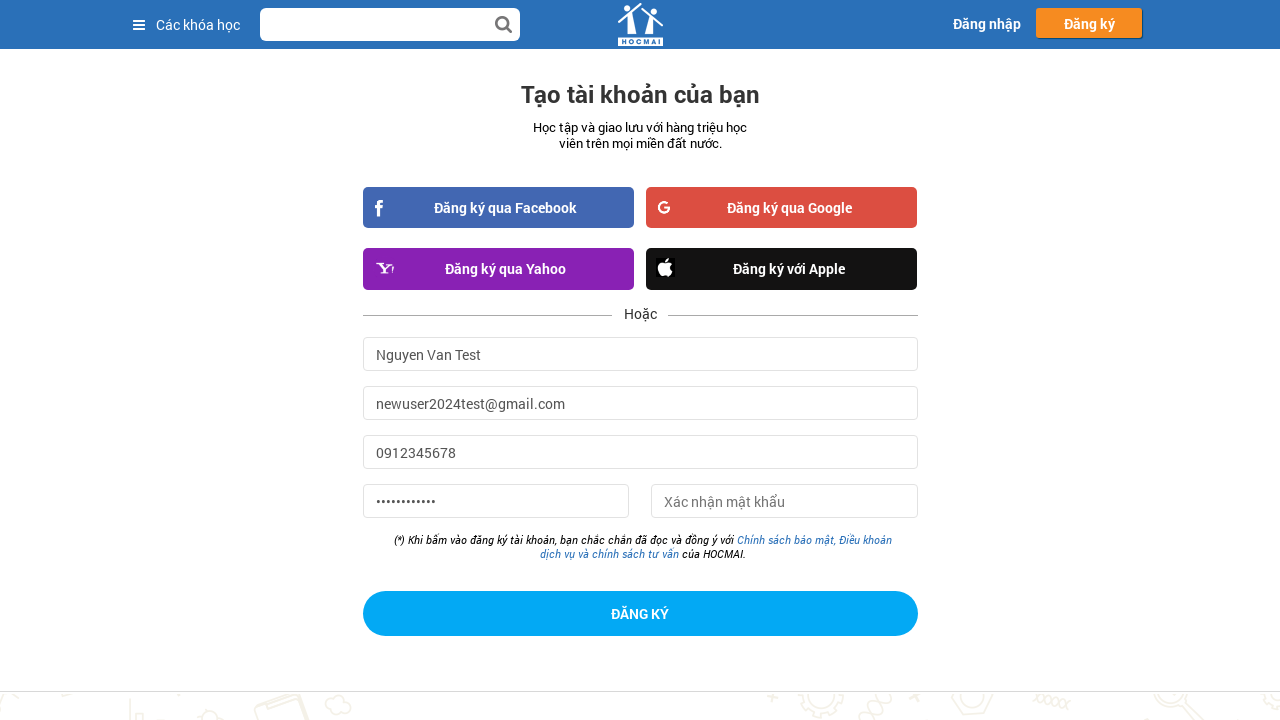

Filled in password confirmation field with 'TestPass123!' on input[name='repaswordtxt']
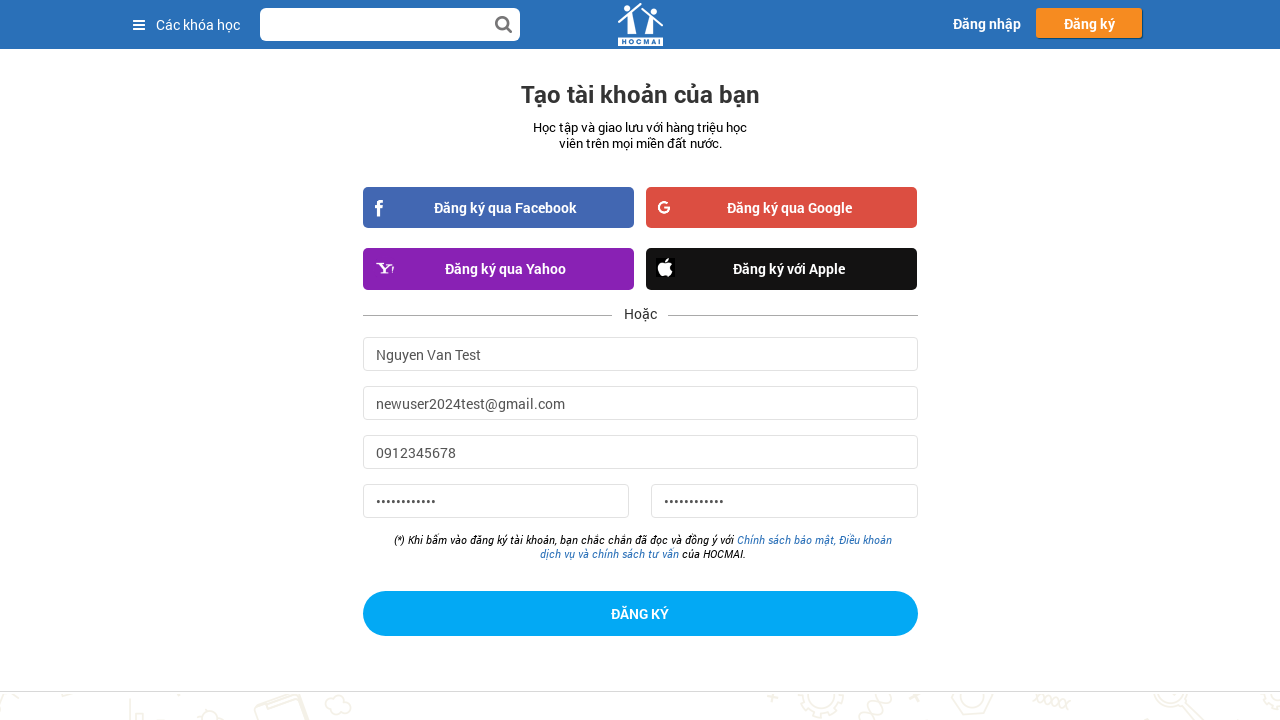

Clicked submit button to complete registration at (504, 24) on button[type='submit'], input[type='submit'], .submit-btn
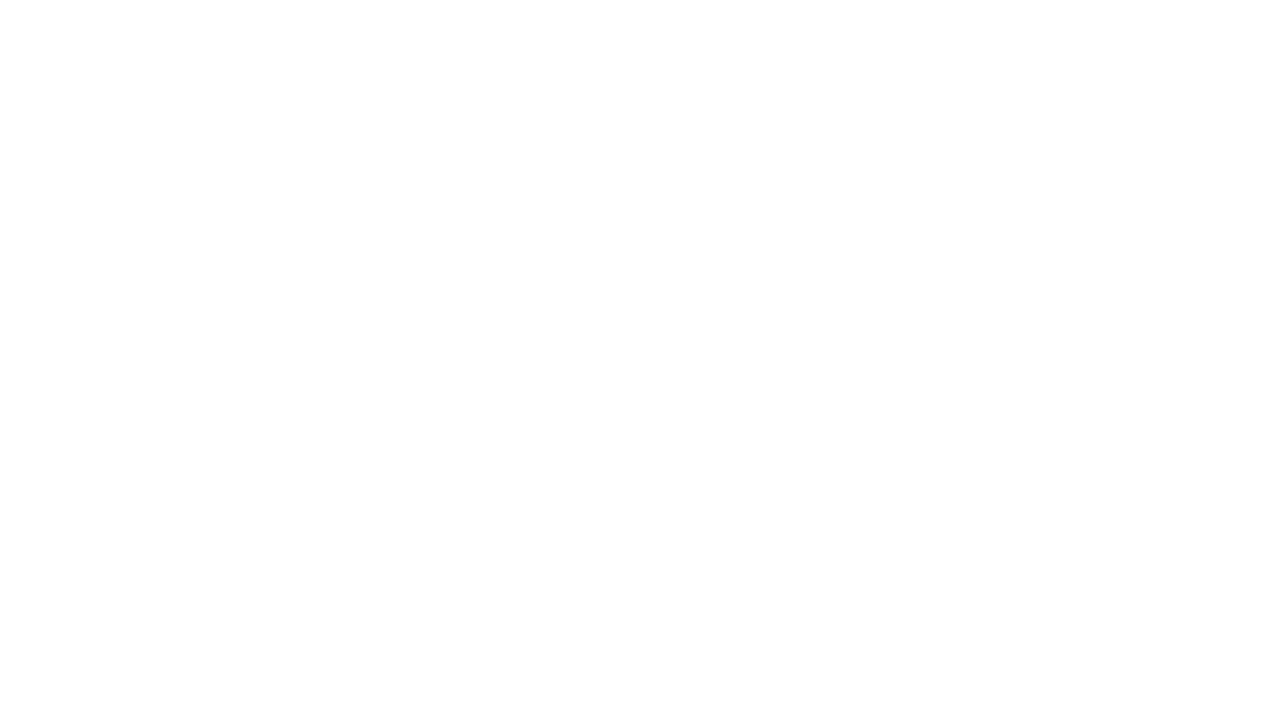

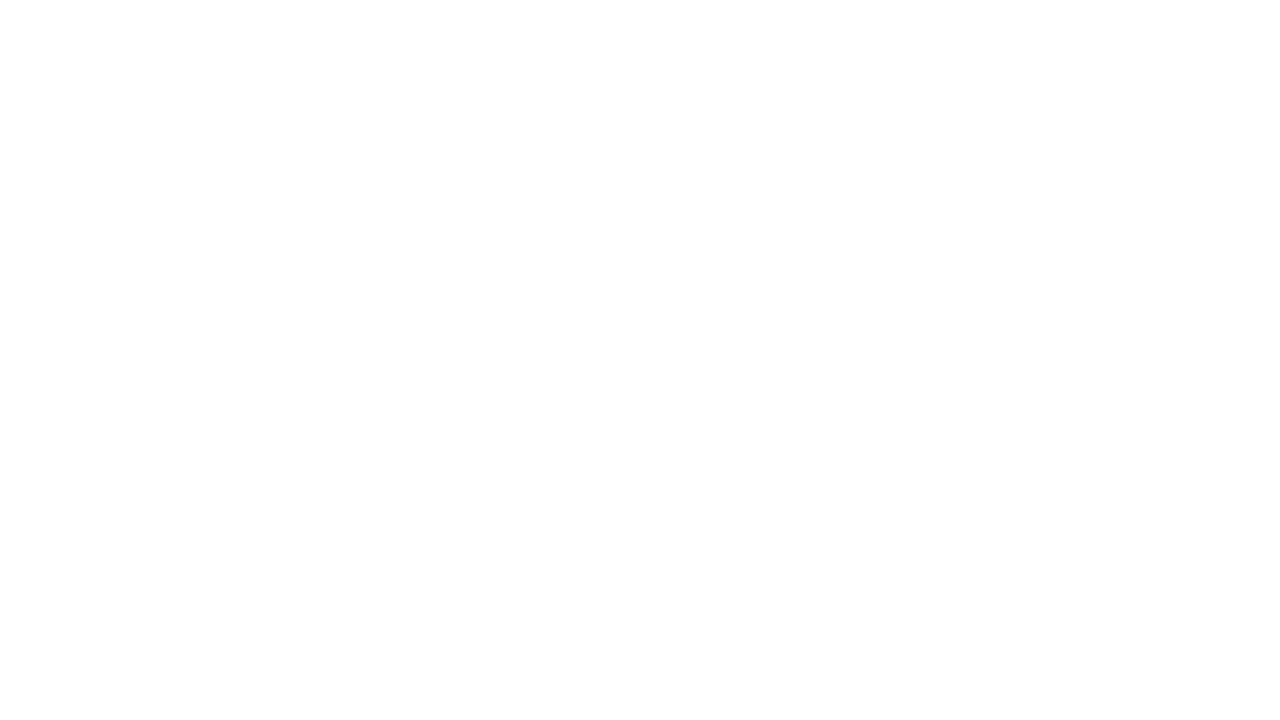